Tests window handling functionality by opening a new window, filling form fields in the child window, then returning to the parent window to enter text

Starting URL: https://www.hyrtutorials.com/p/window-handles-practice.html

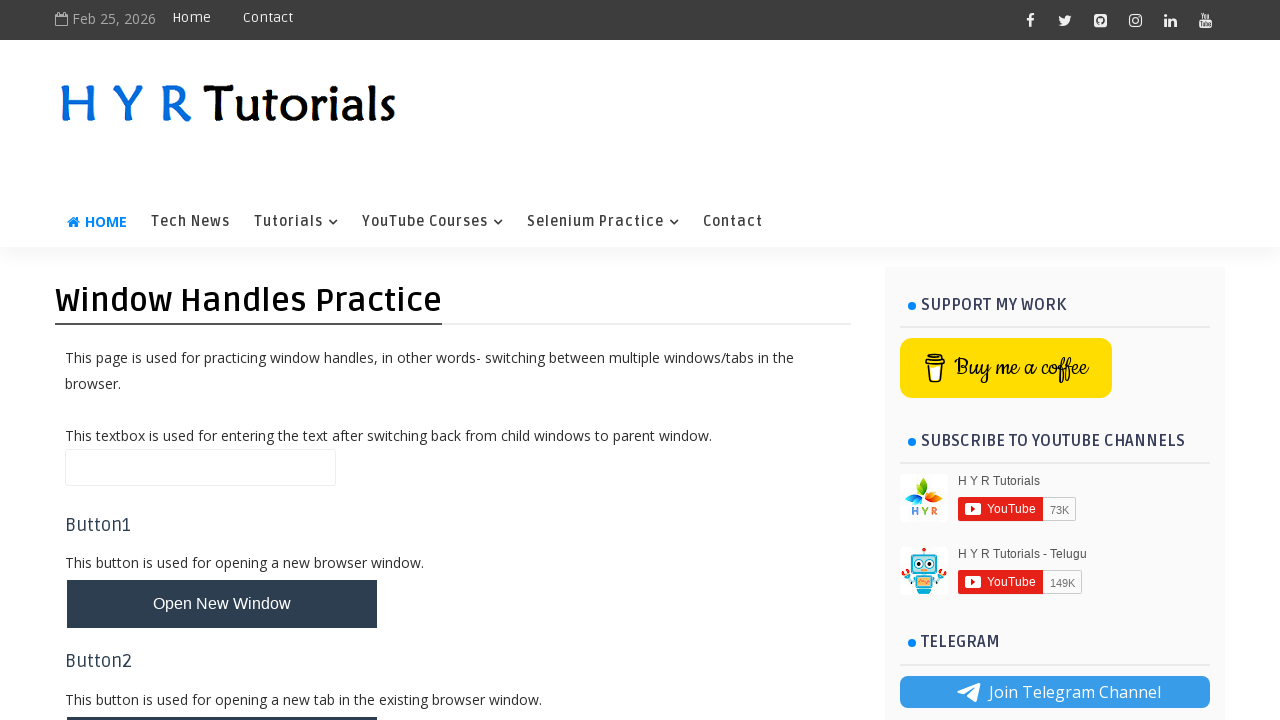

Scrolled down 250px to reveal New Window button
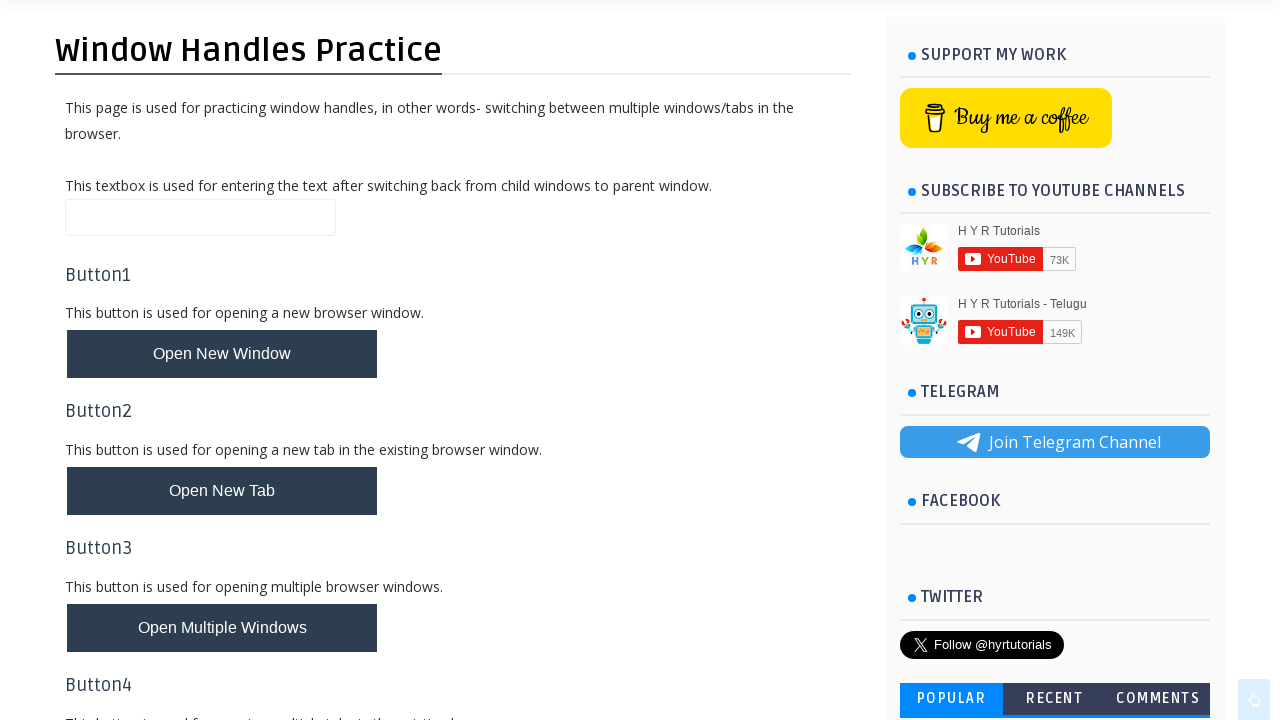

Clicked New Window button to open child window at (222, 354) on #newWindowBtn
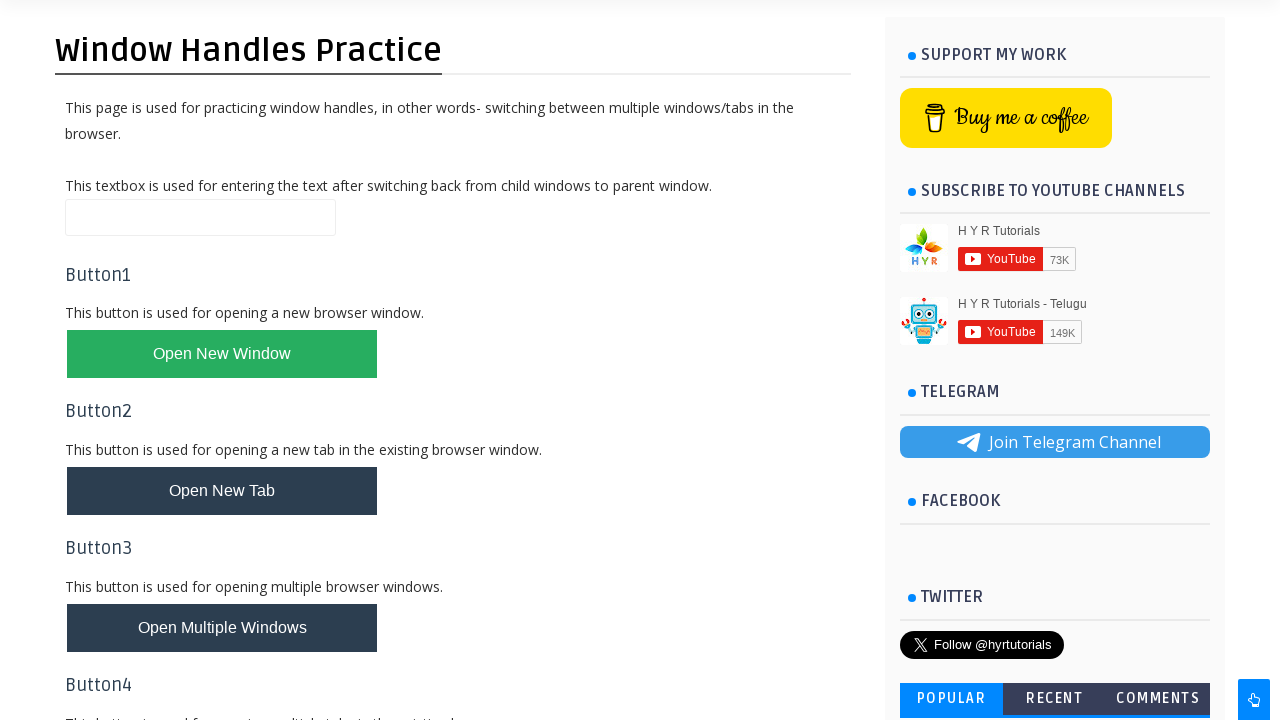

Child window opened and captured
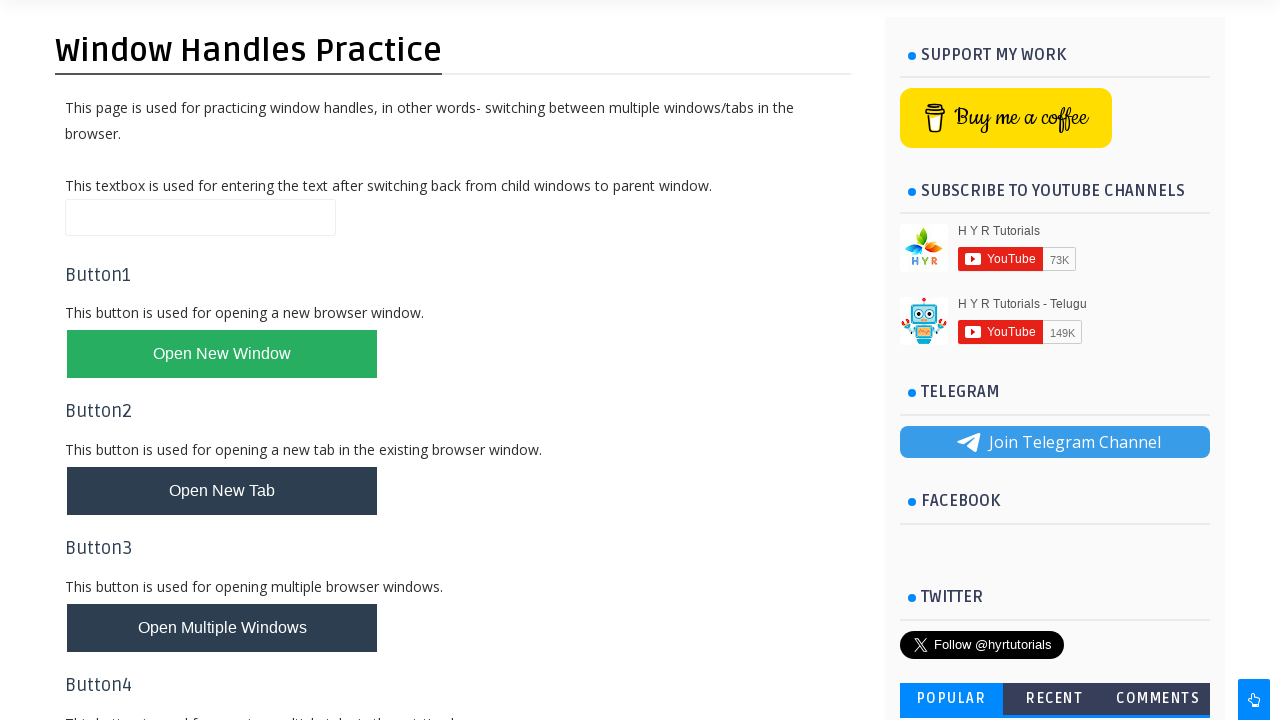

Child window page fully loaded
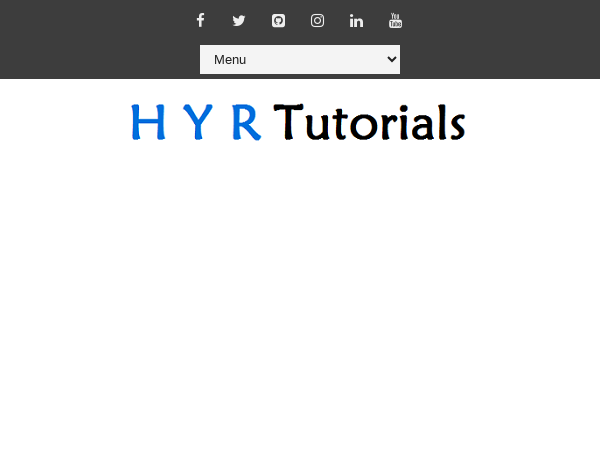

Scrolled down 700px in child window
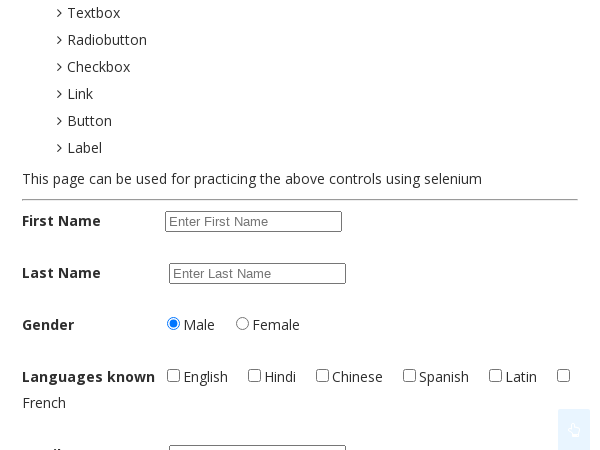

Filled first name field with 'Amee' in child window on #firstName
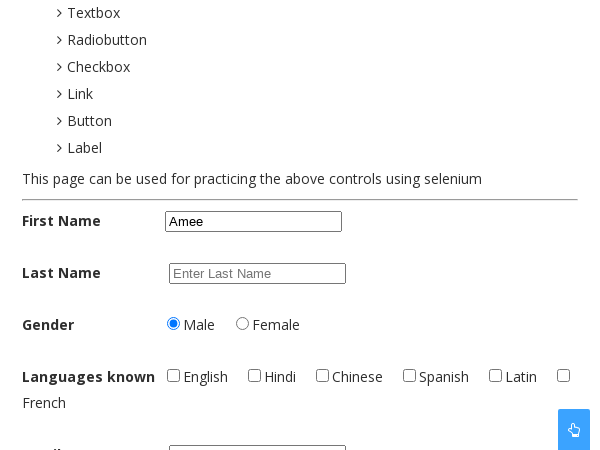

Filled last name field with 'Patel' in child window on input[name='lName']
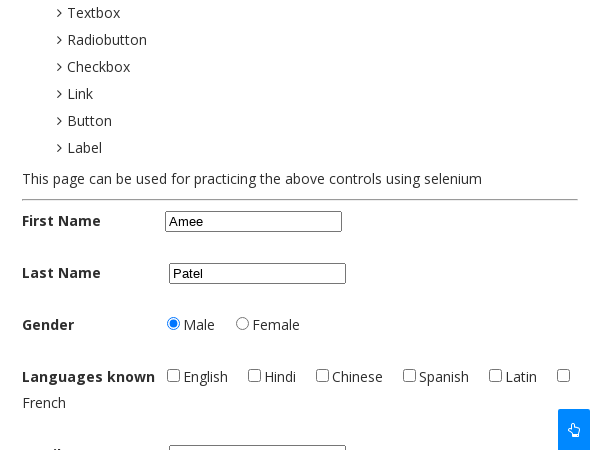

Closed child window
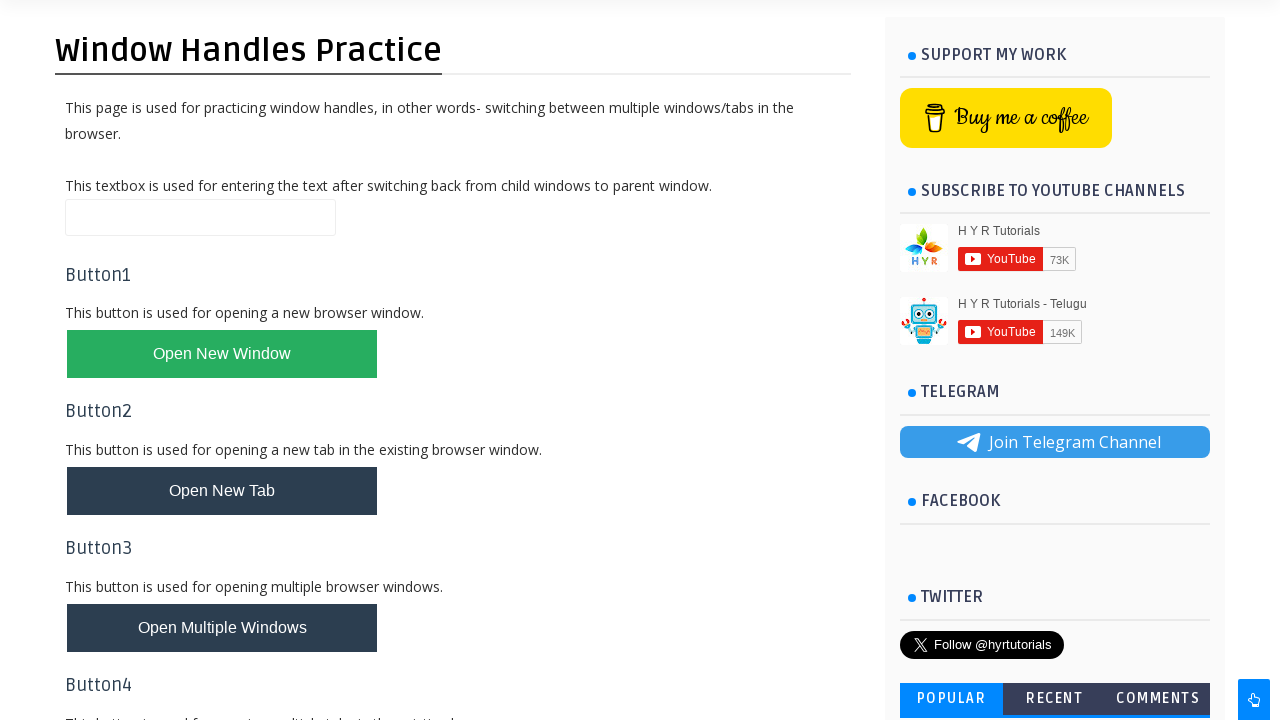

Filled text box with 'Get back to main window' in parent window on .whTextBox
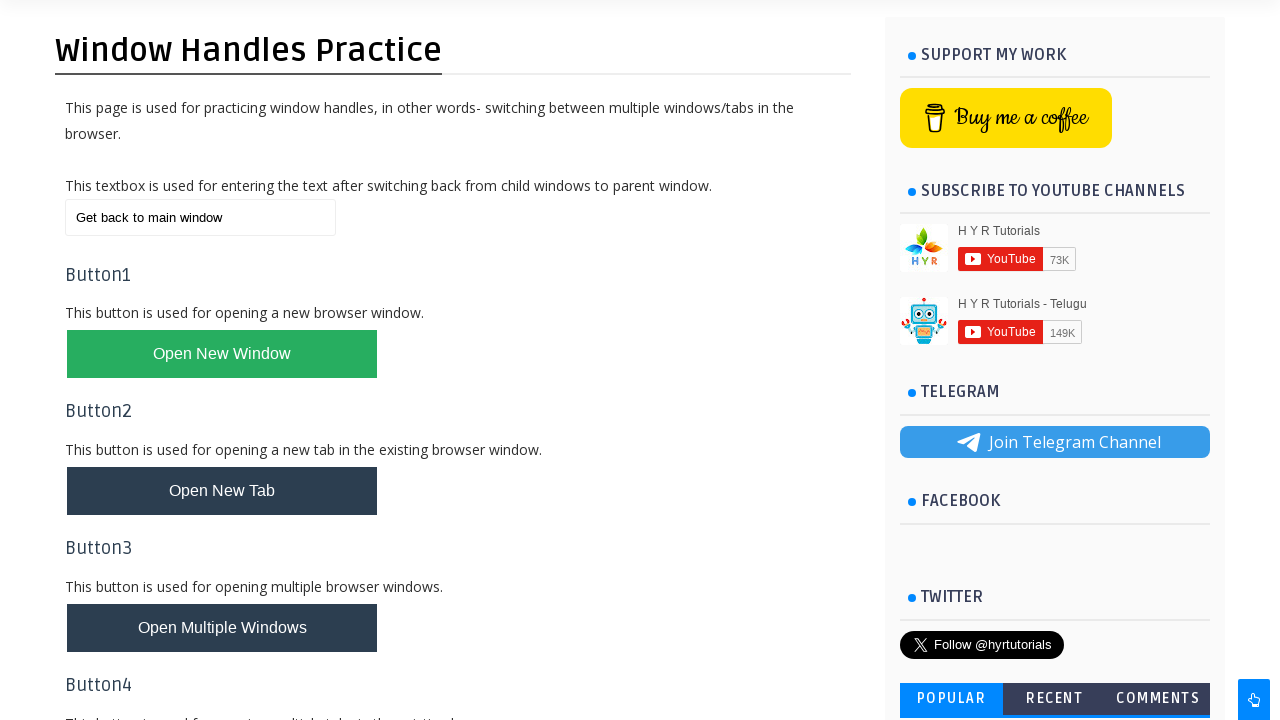

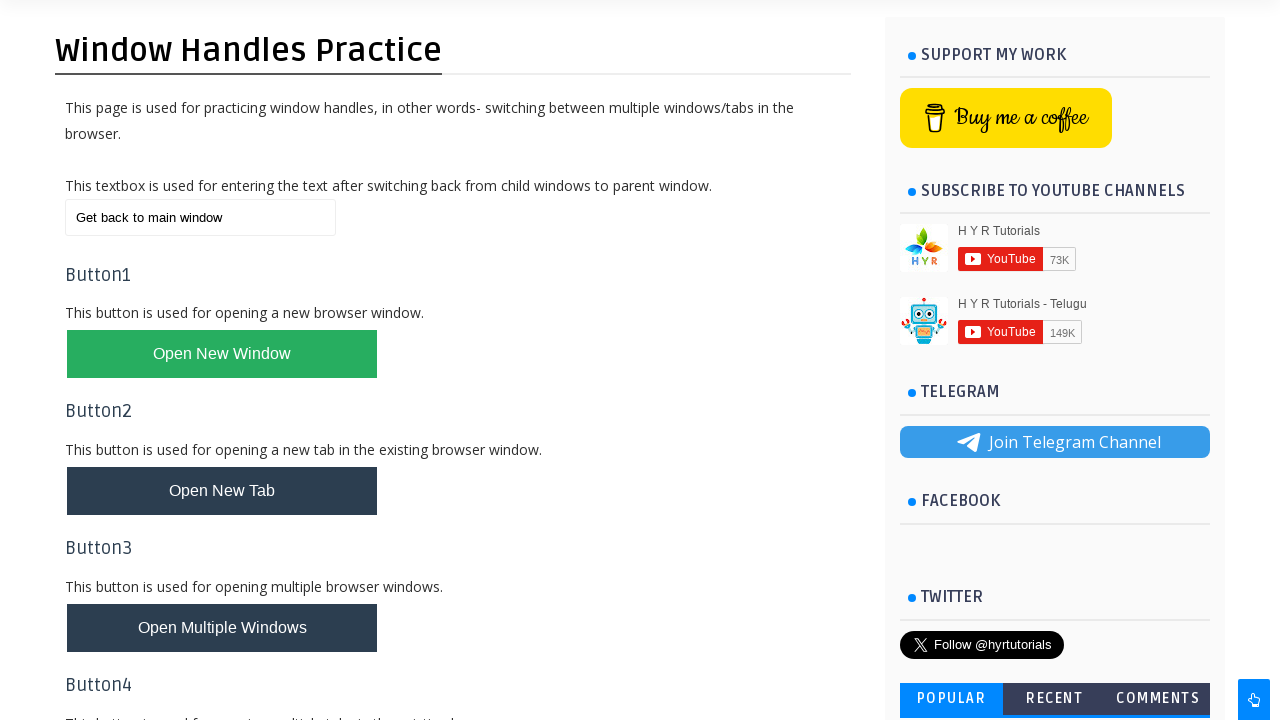